Tests tooltip functionality by hovering over an age input field and verifying the tooltip appears

Starting URL: https://jqueryui.com/tooltip/

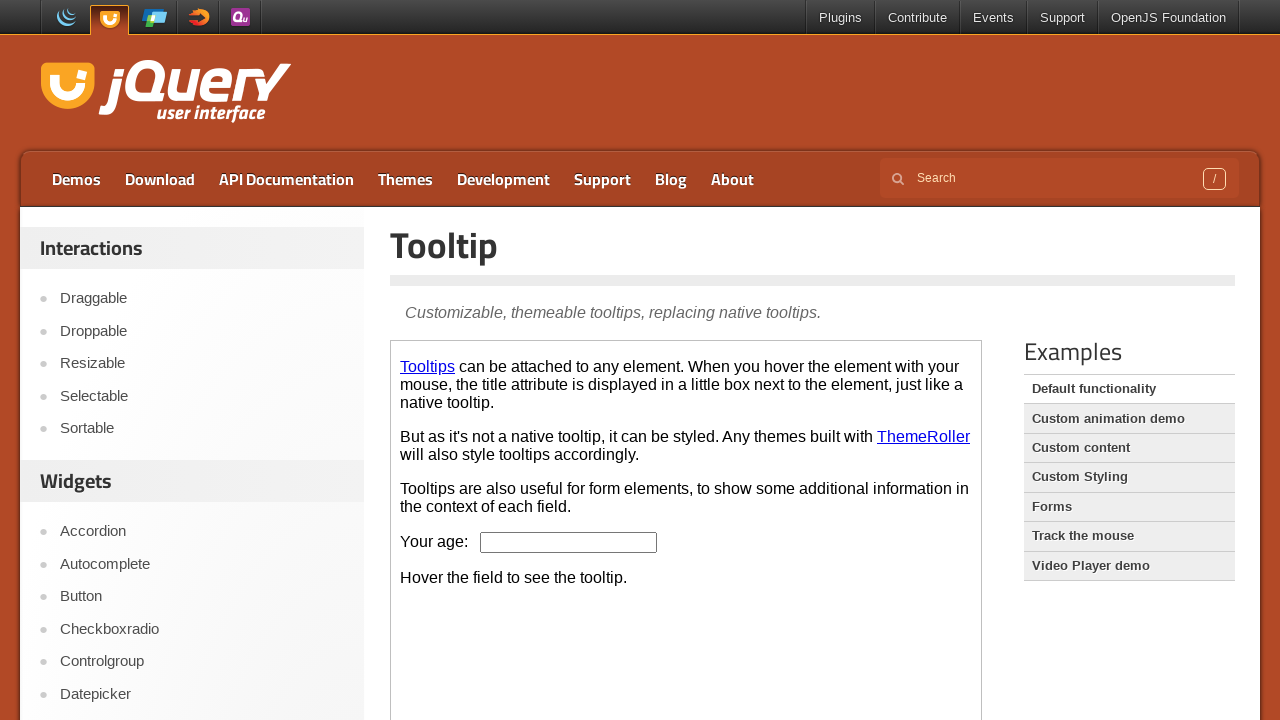

Waited for age input field in iframe to be ready
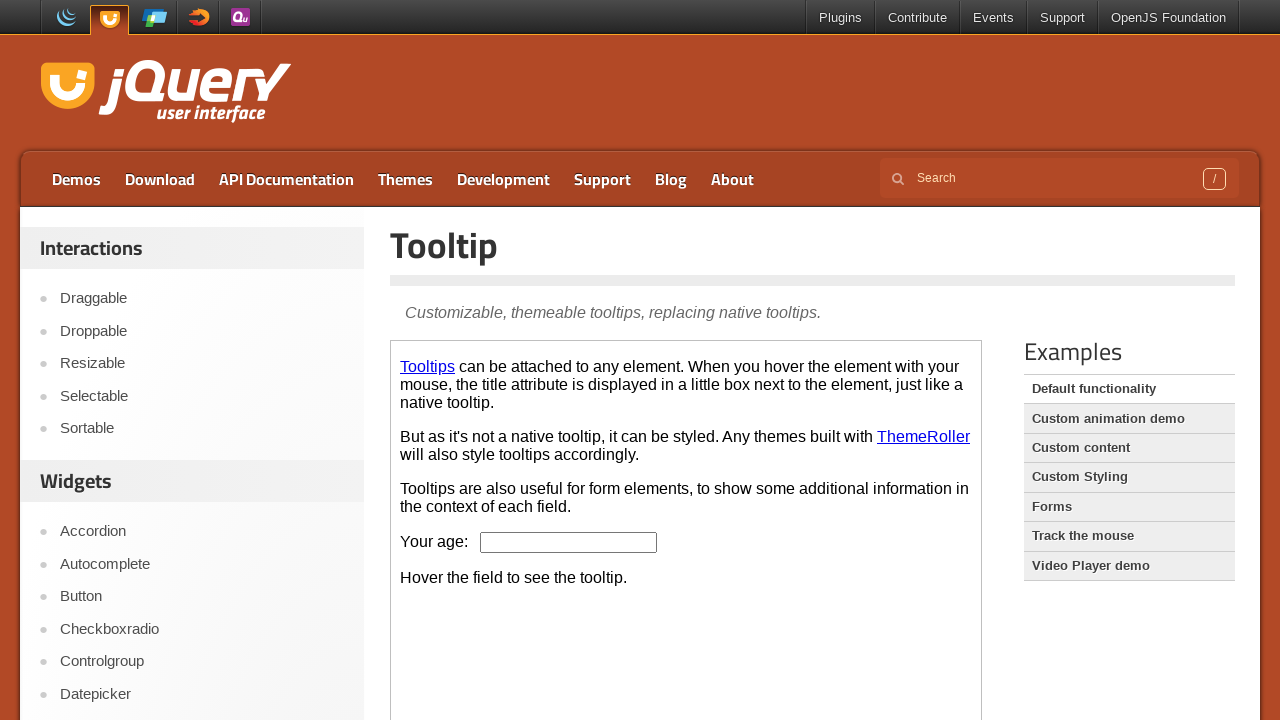

Selected iframe containing tooltip demo
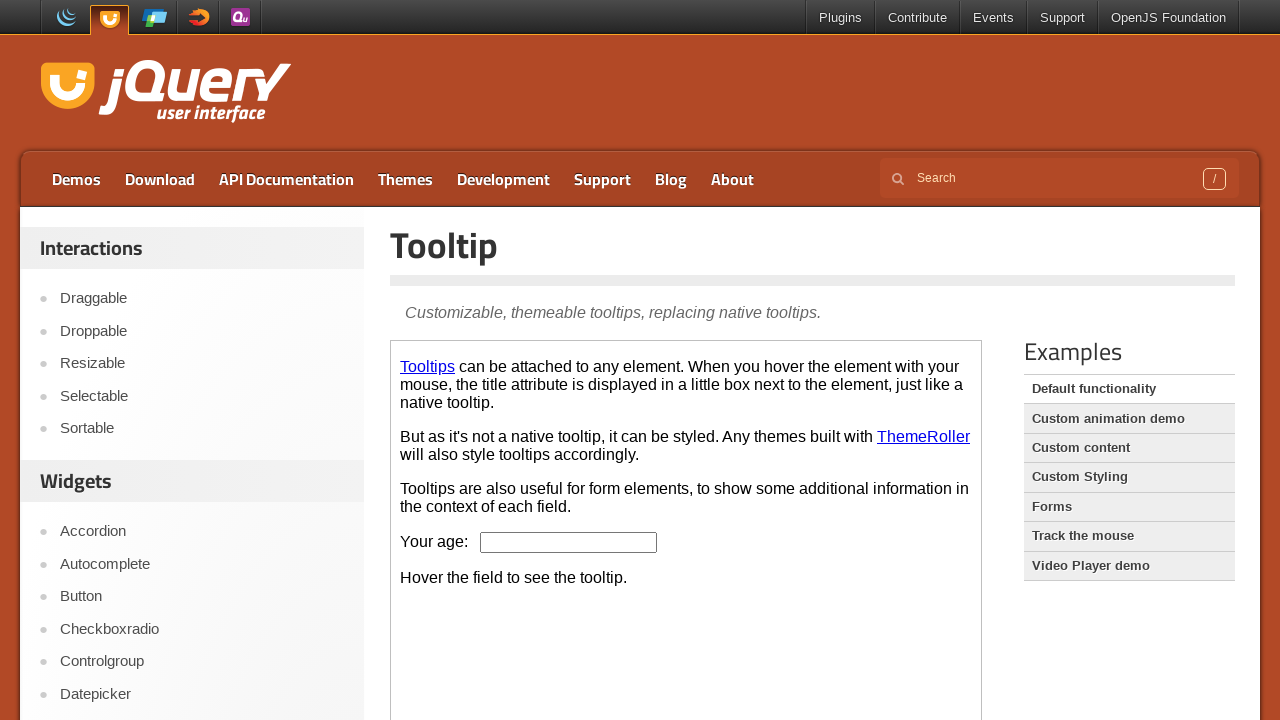

Located age input field in iframe
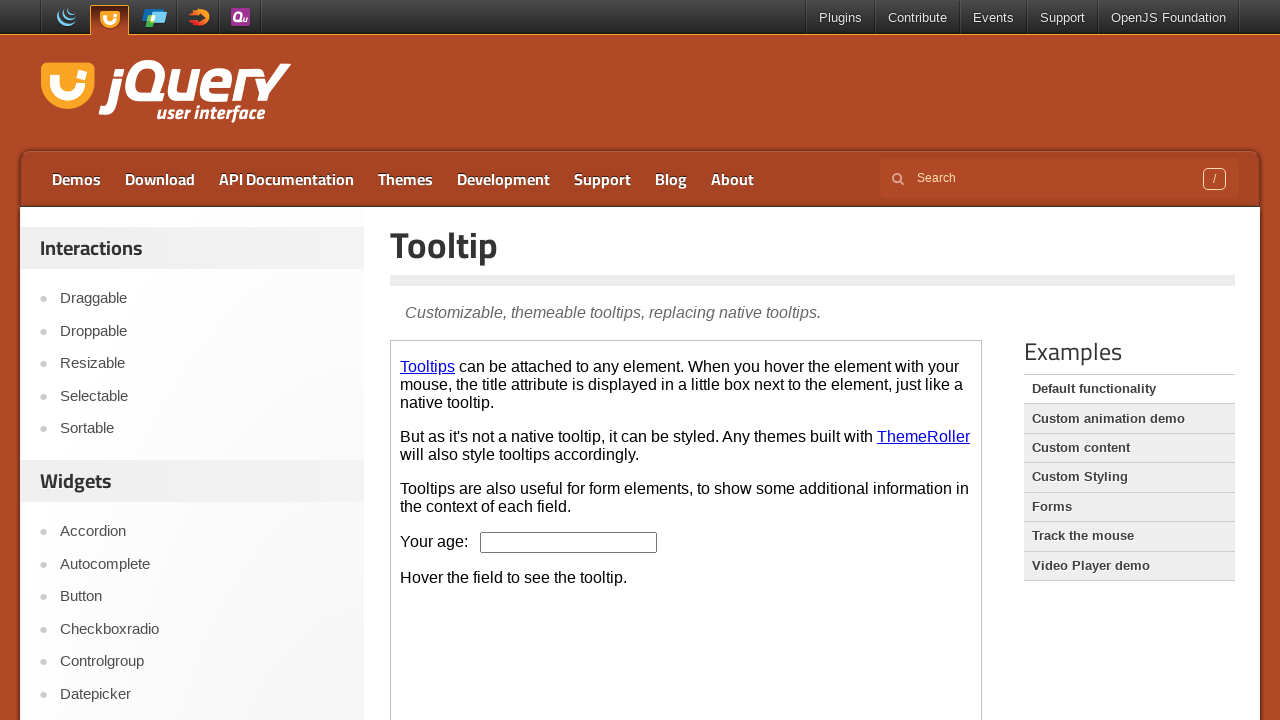

Scrolled down to bring age input field into view on #age
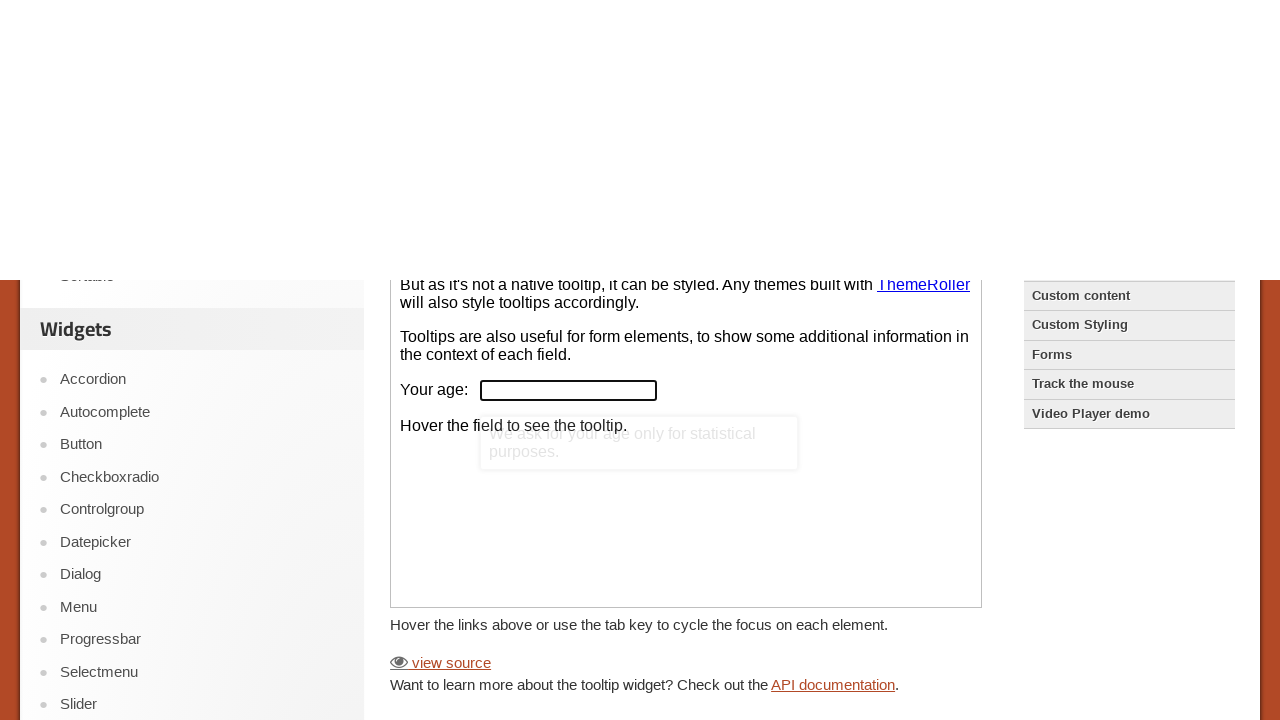

Hovered over age input field to trigger tooltip at (569, 360) on #age
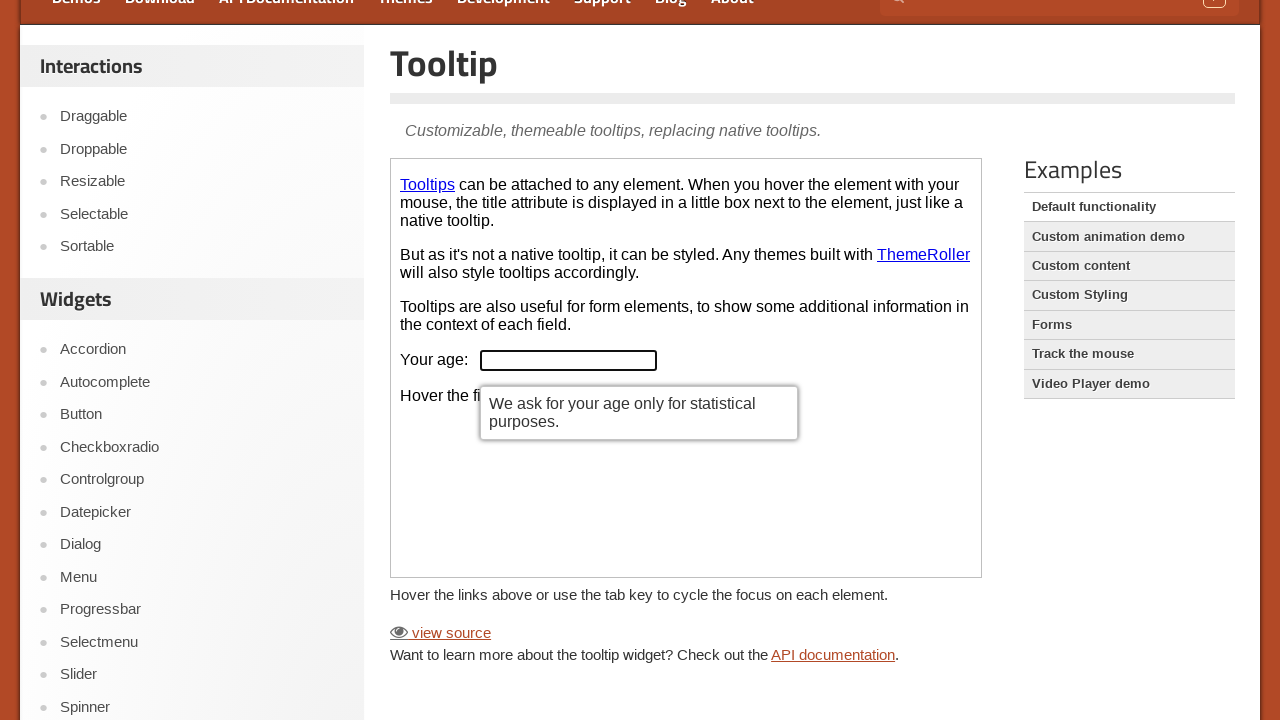

Verified tooltip appeared and is visible
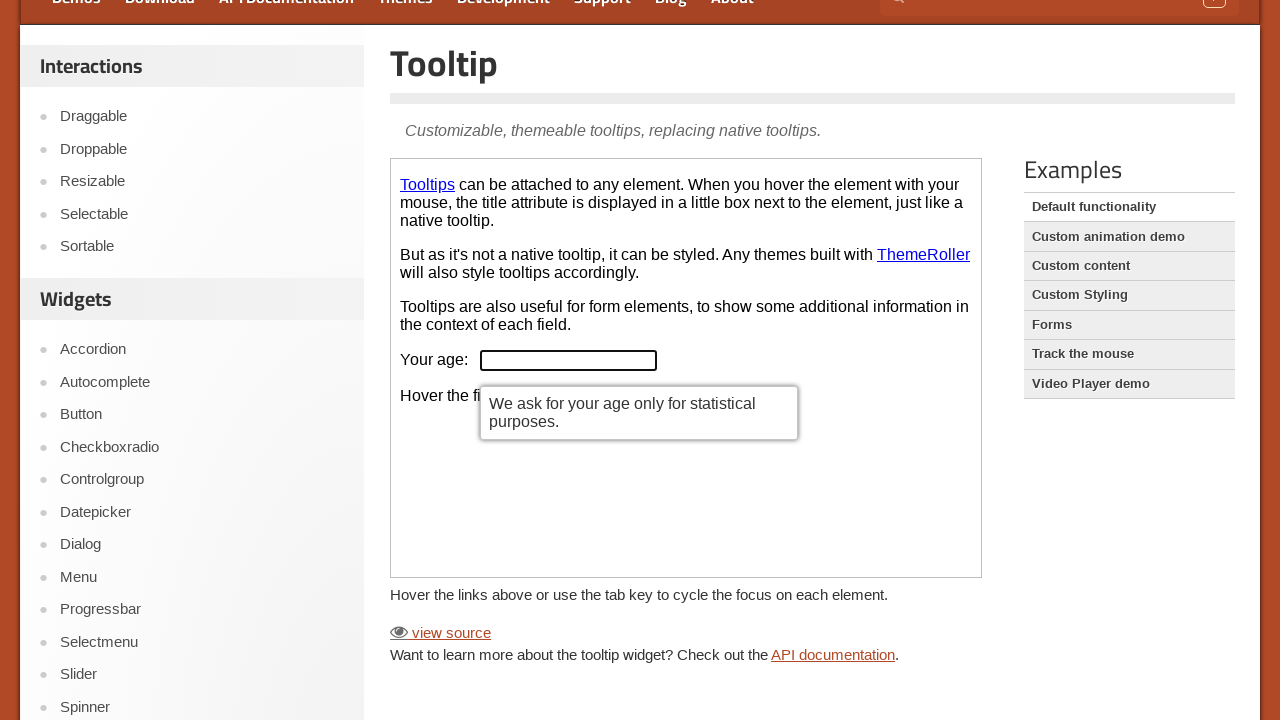

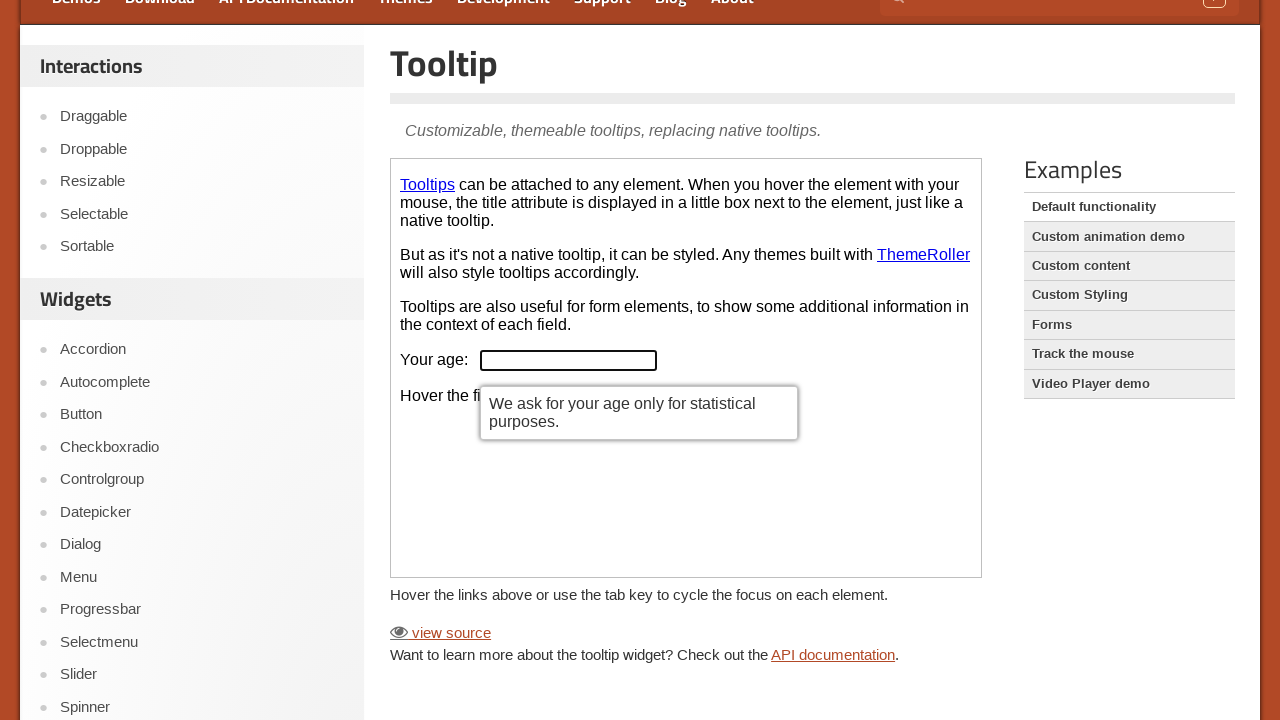